Tests the sorting functionality of a data table by clicking on the Last Name column header and verifying the table rows are sorted alphabetically

Starting URL: https://the-internet.herokuapp.com/tables

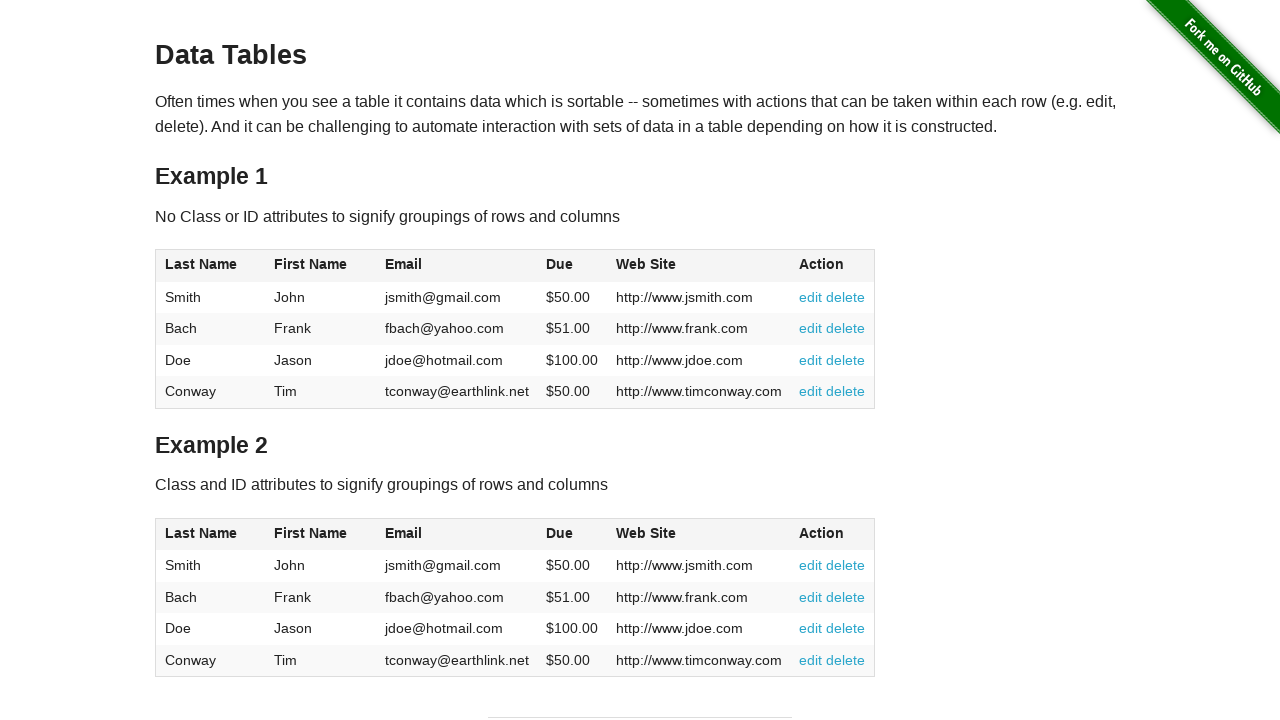

Waited for table to be visible
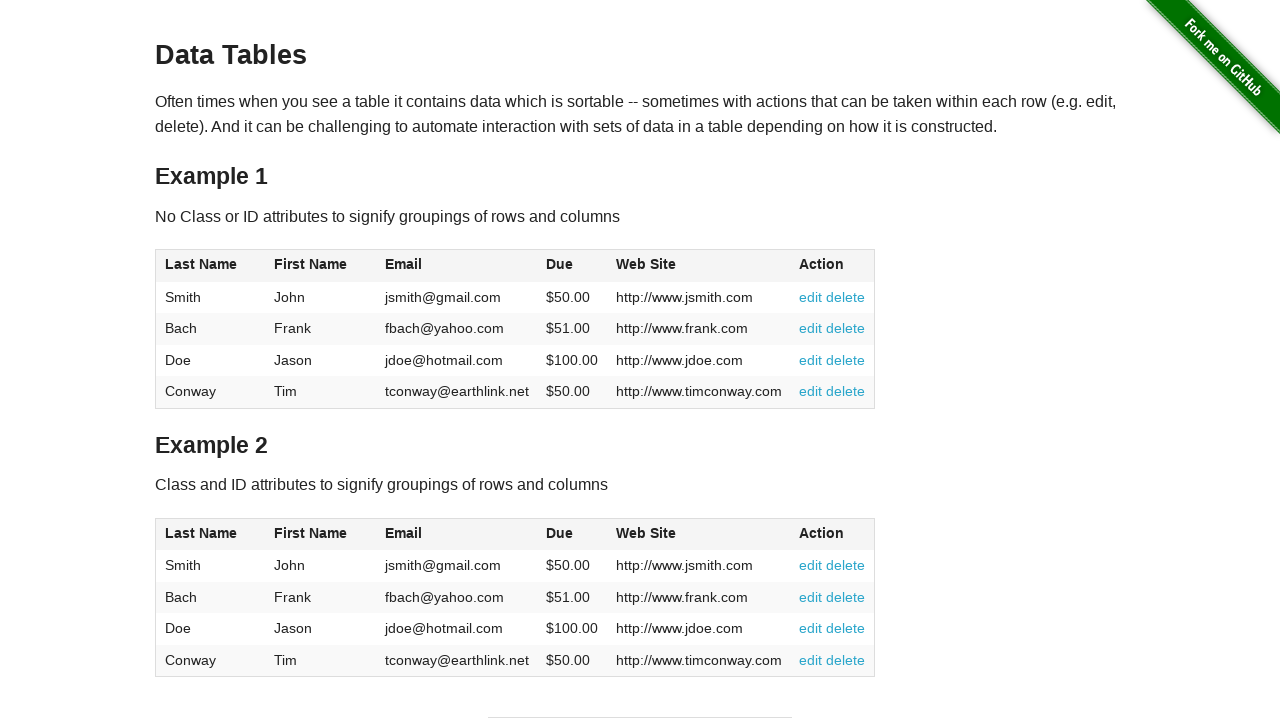

Clicked Last Name column header to sort the table at (201, 264) on xpath=//table[@id='table1']/thead/tr/th[1]/span
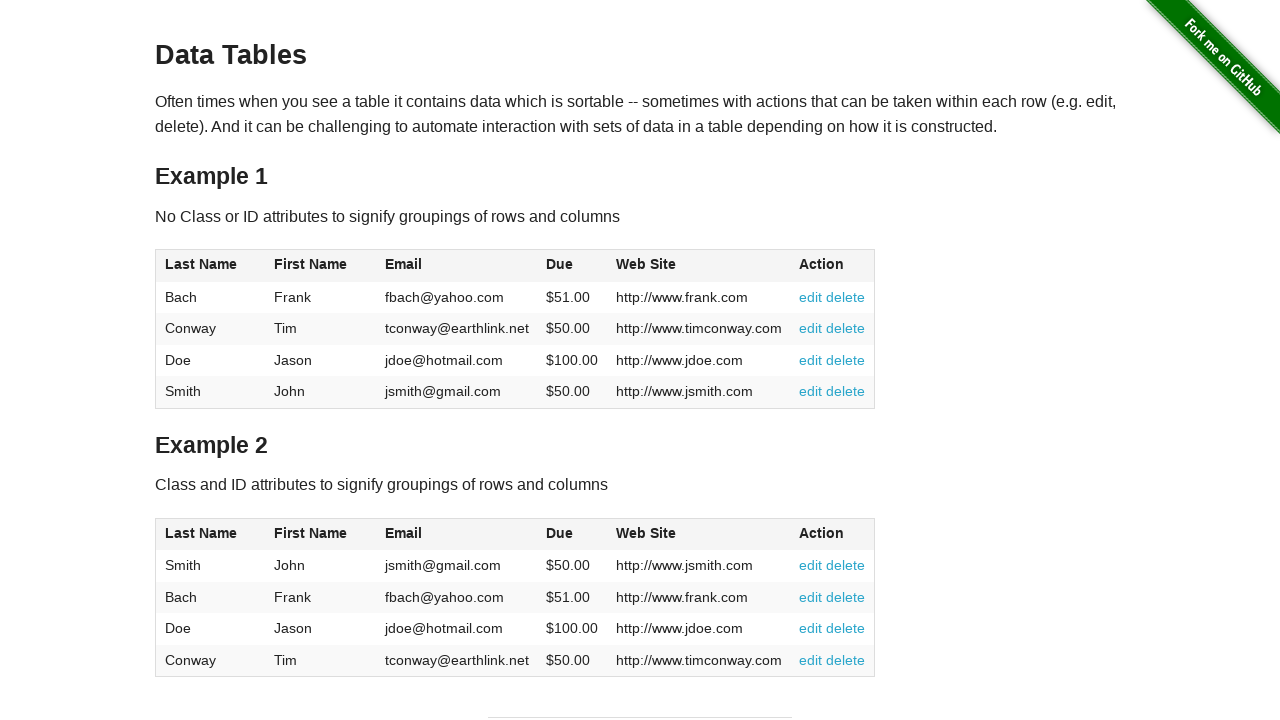

Verified table rows are sorted alphabetically by Last Name
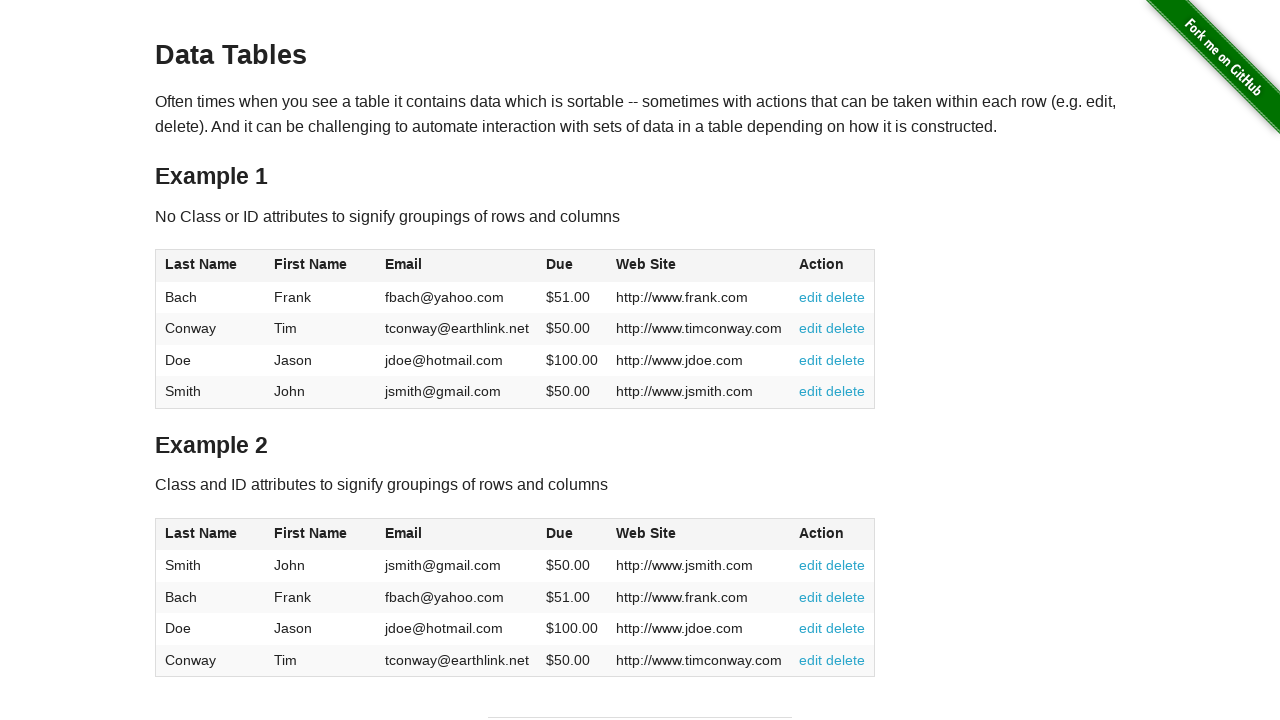

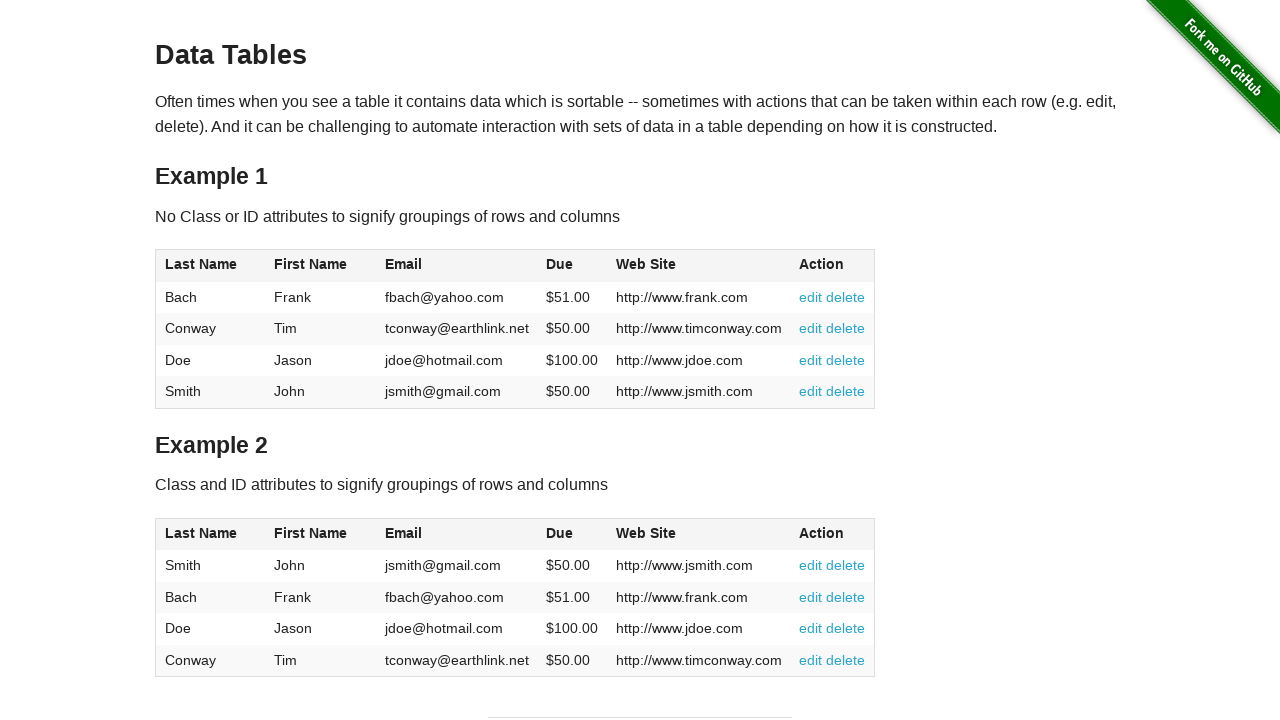